Tests the Artbreeder image generation tool by entering a text prompt and clicking the generate button to create an AI-generated image.

Starting URL: https://www.artbreeder.com/tools/prompter

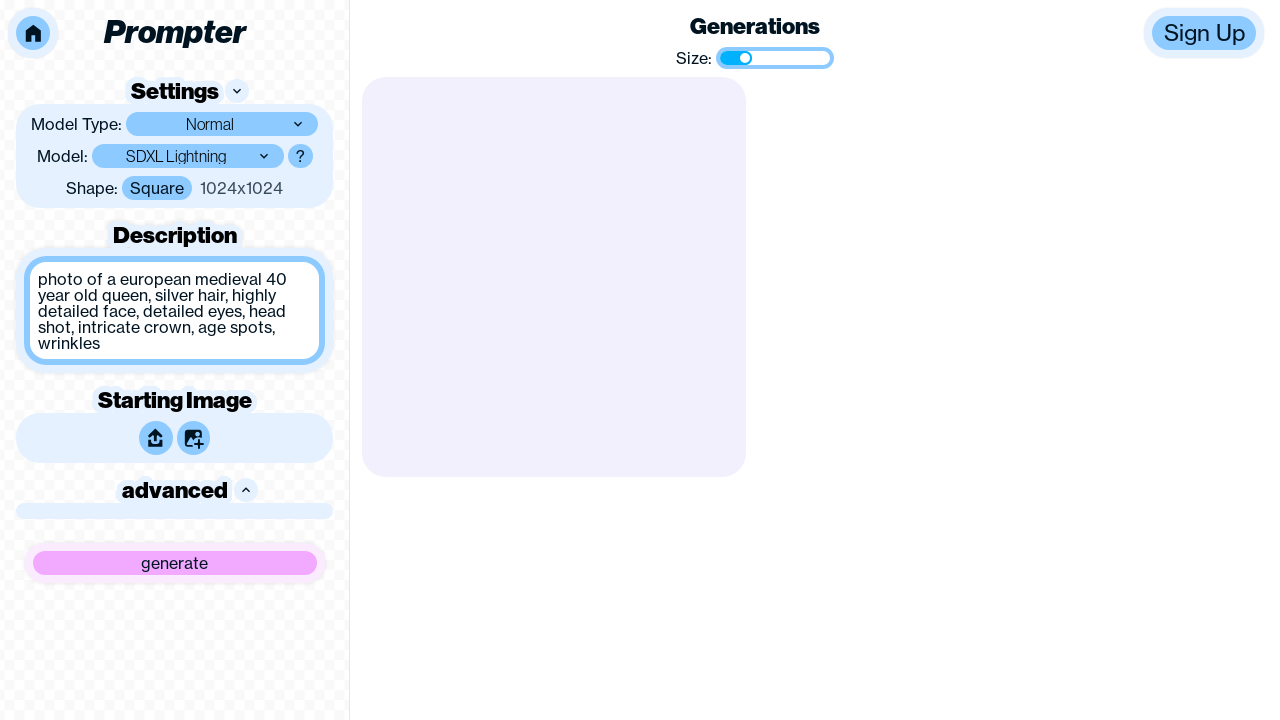

Waited for textarea to load on Artbreeder Prompter page
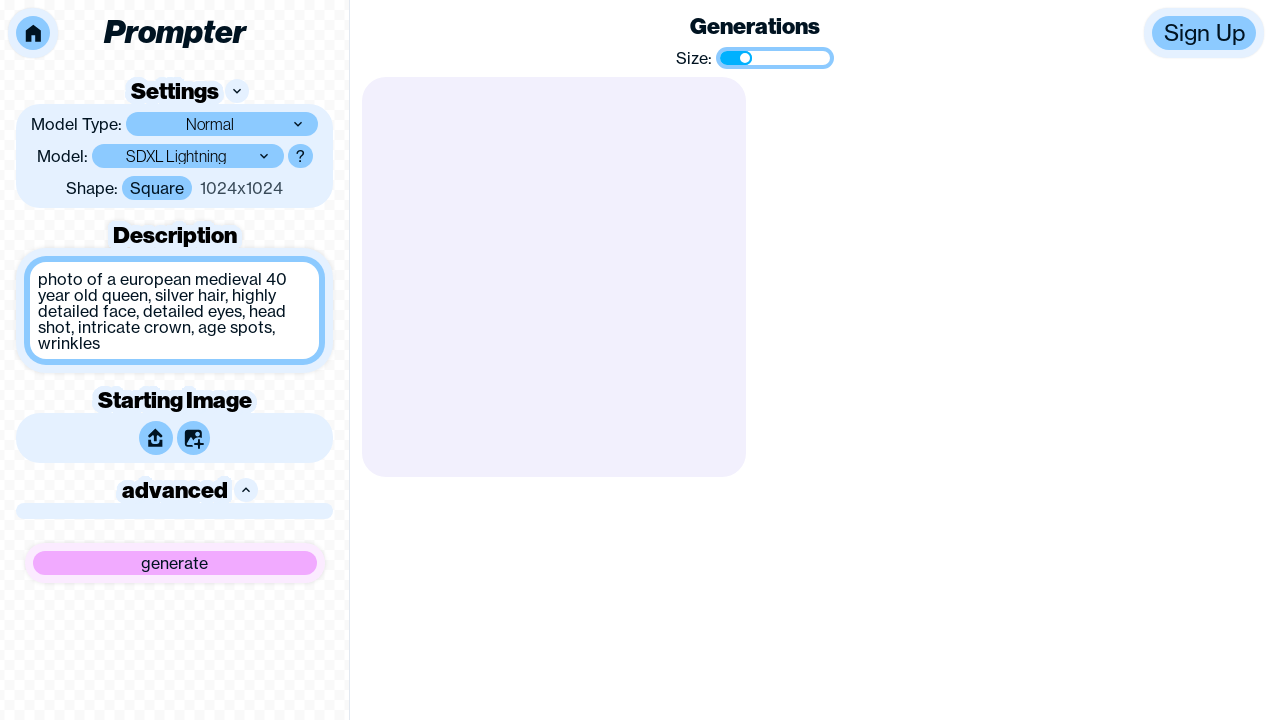

Entered text prompt 'a storyboard for a realistic mountain landscape at sunset' into textarea on textarea
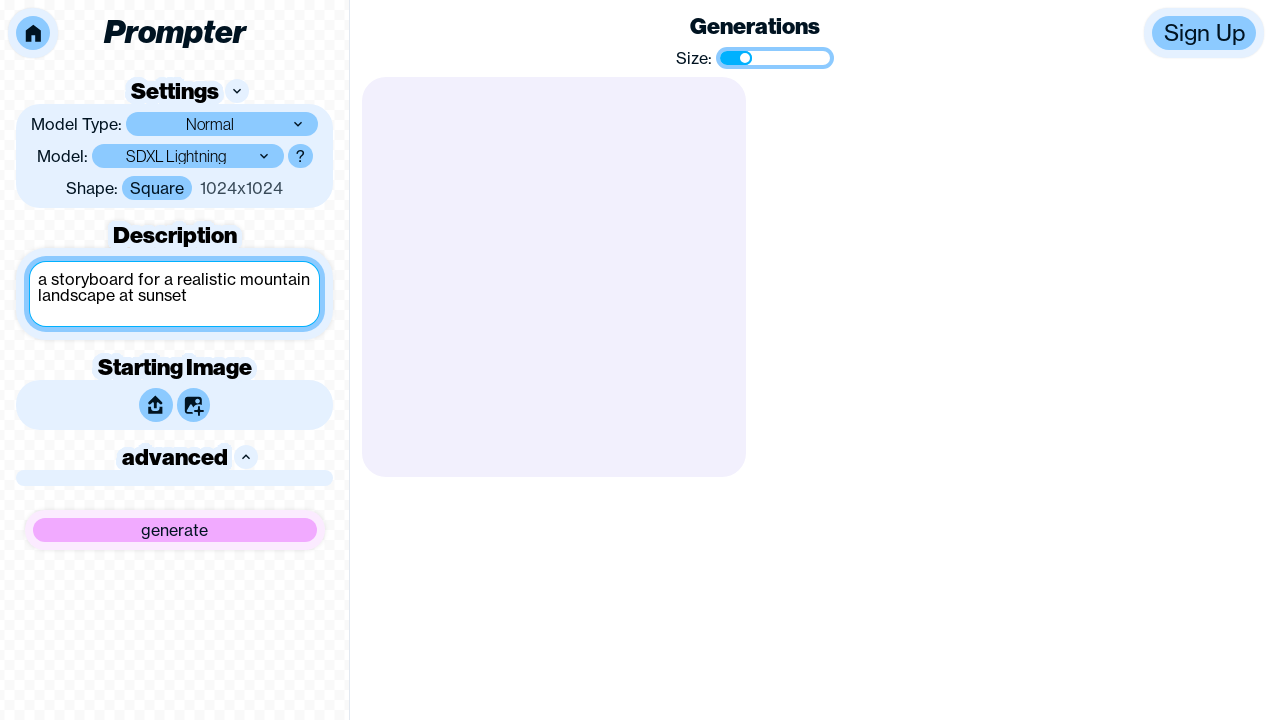

Clicked the generate button to create AI-generated image at (174, 530) on button >> nth=-1
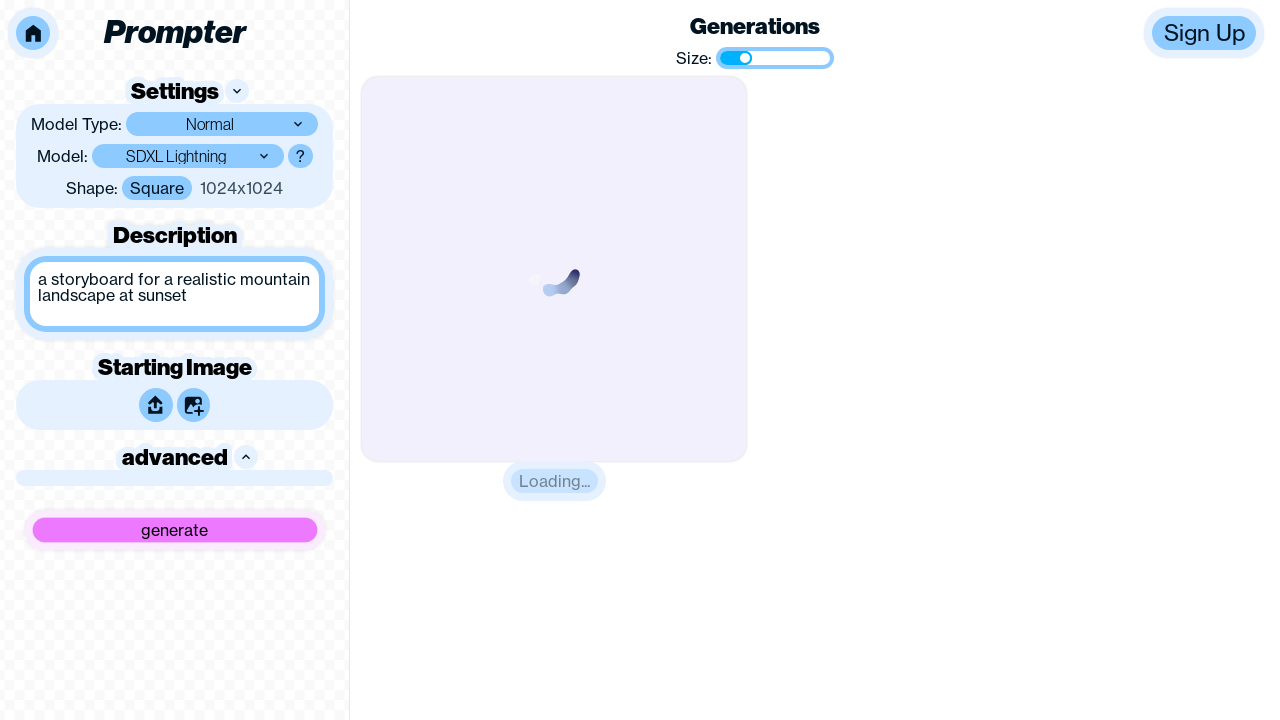

AI-generated image appeared after generation completed
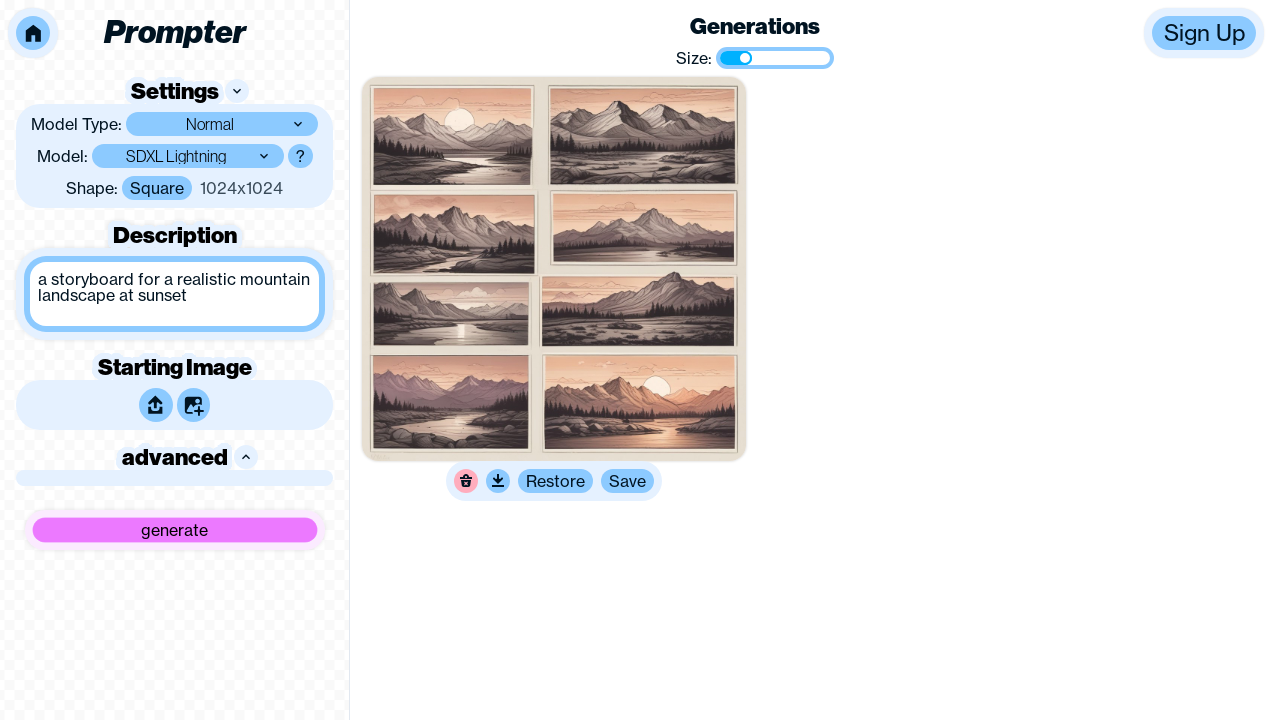

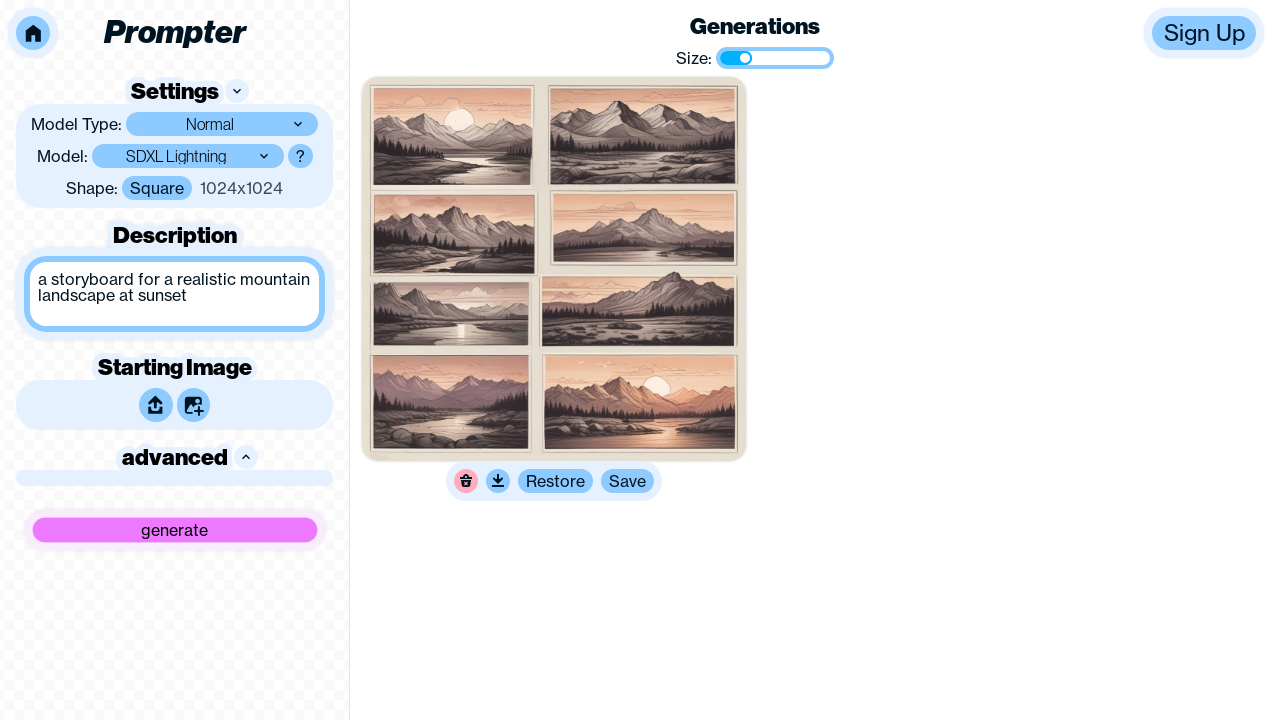